Tests opening book details by searching for a specific book title "Pobednici" and clicking on the result to view book details page

Starting URL: https://www.laguna.rs/

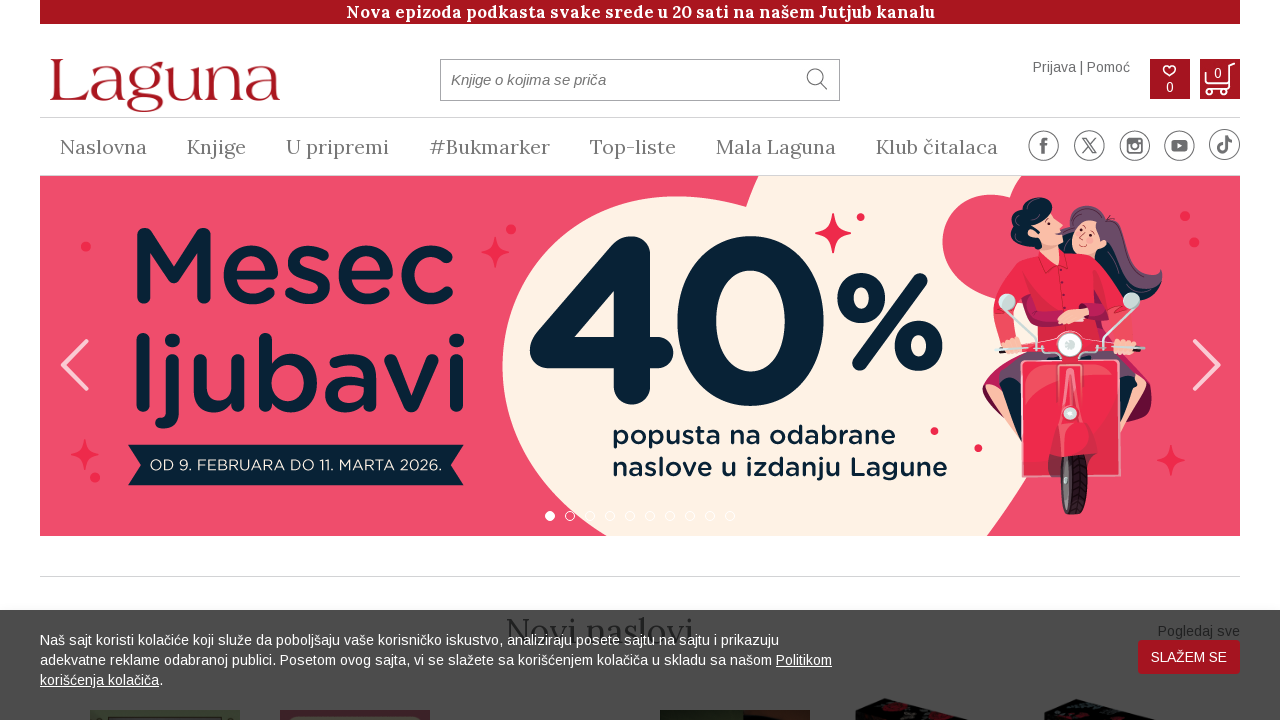

Filled search field with book title 'Pobednici' on #pretraga_rec
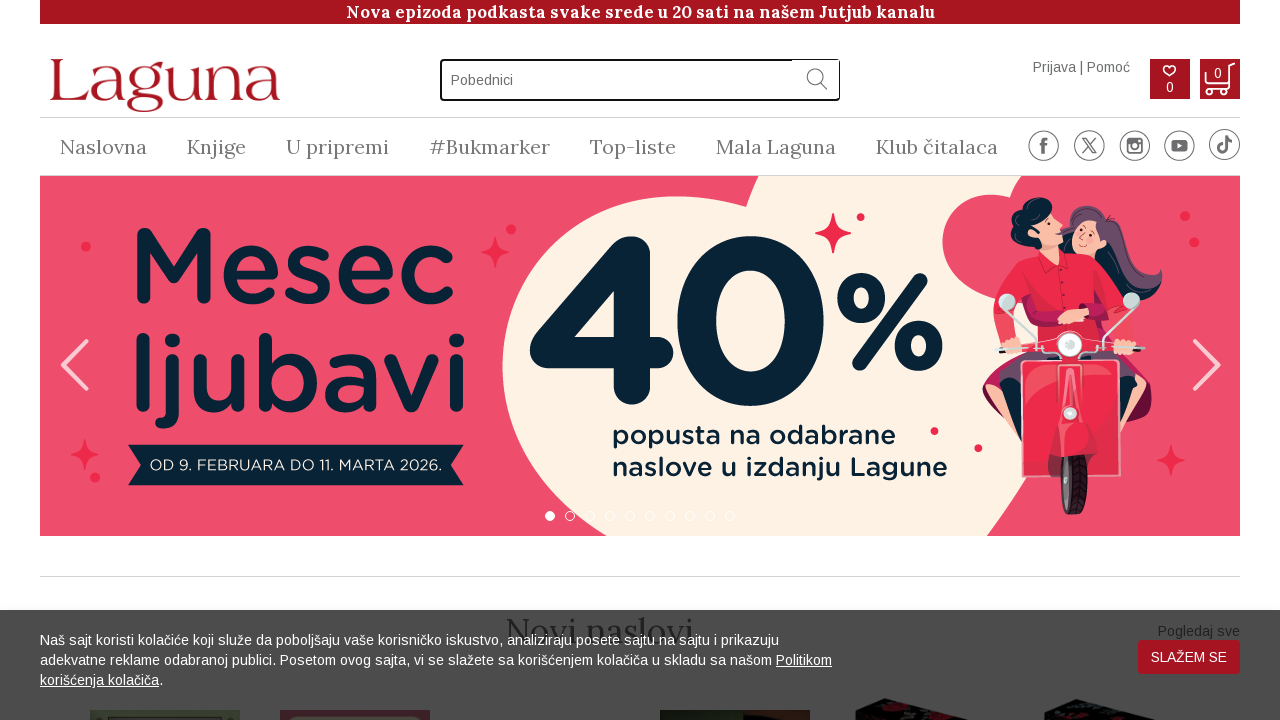

Clicked search submit button at (816, 79) on #pretraga_submit
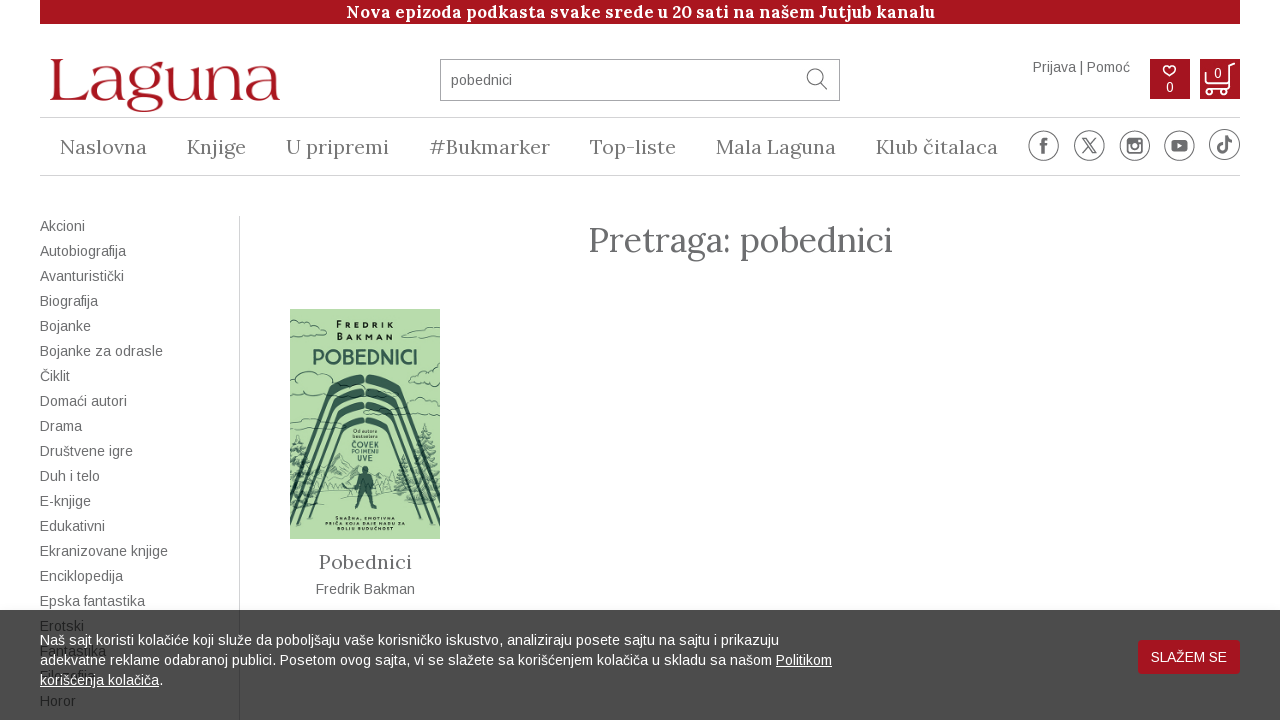

Search results loaded with book titles visible
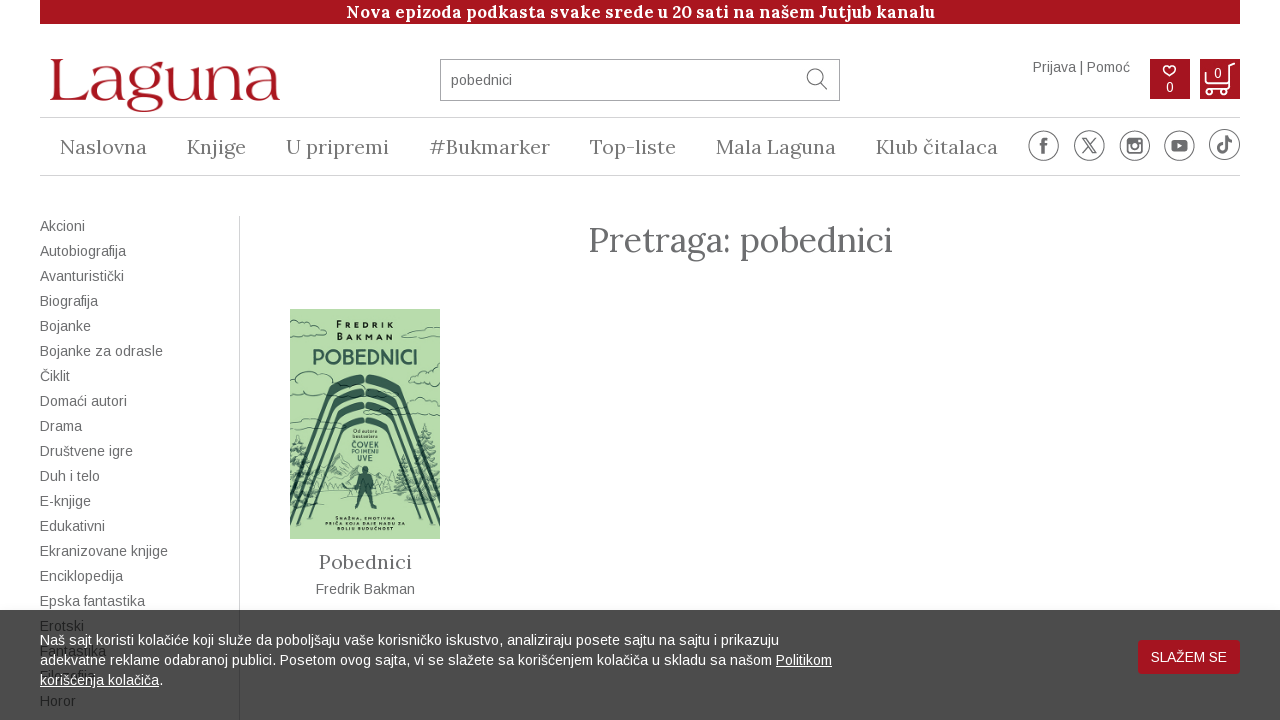

Clicked on first book result to open book details at (365, 562) on div.podaci a.naslov
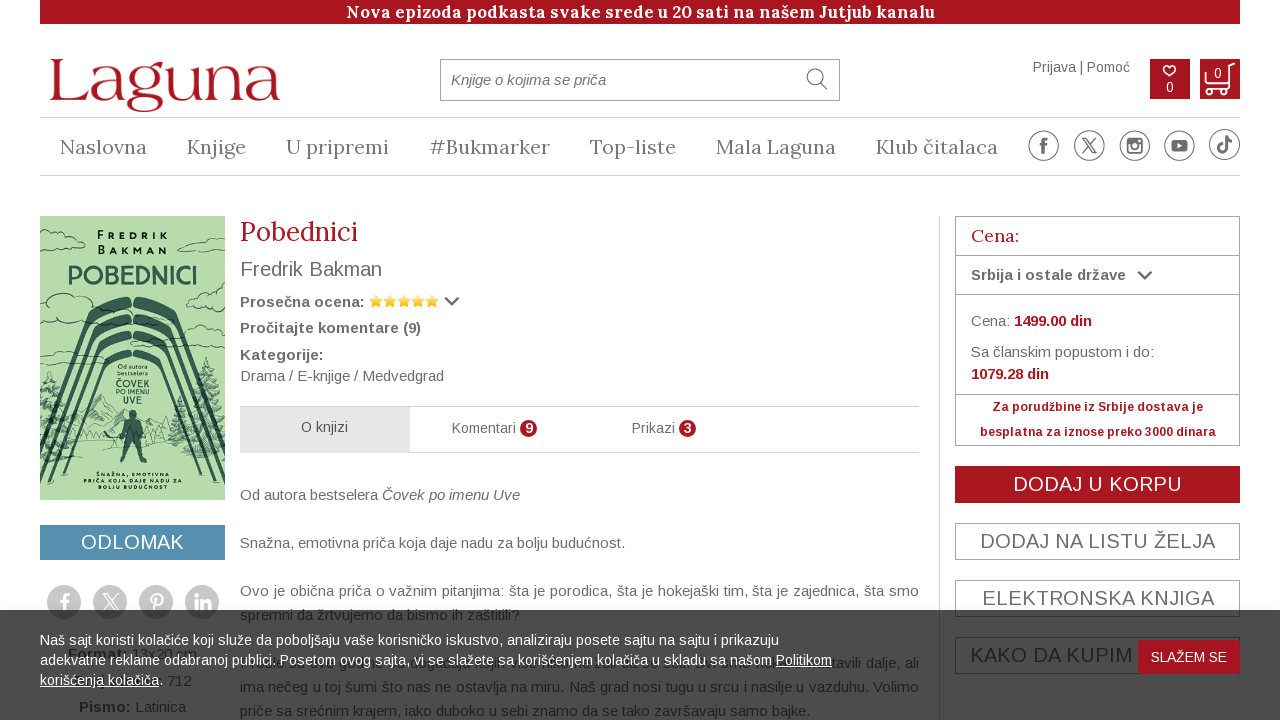

Book details page loaded successfully
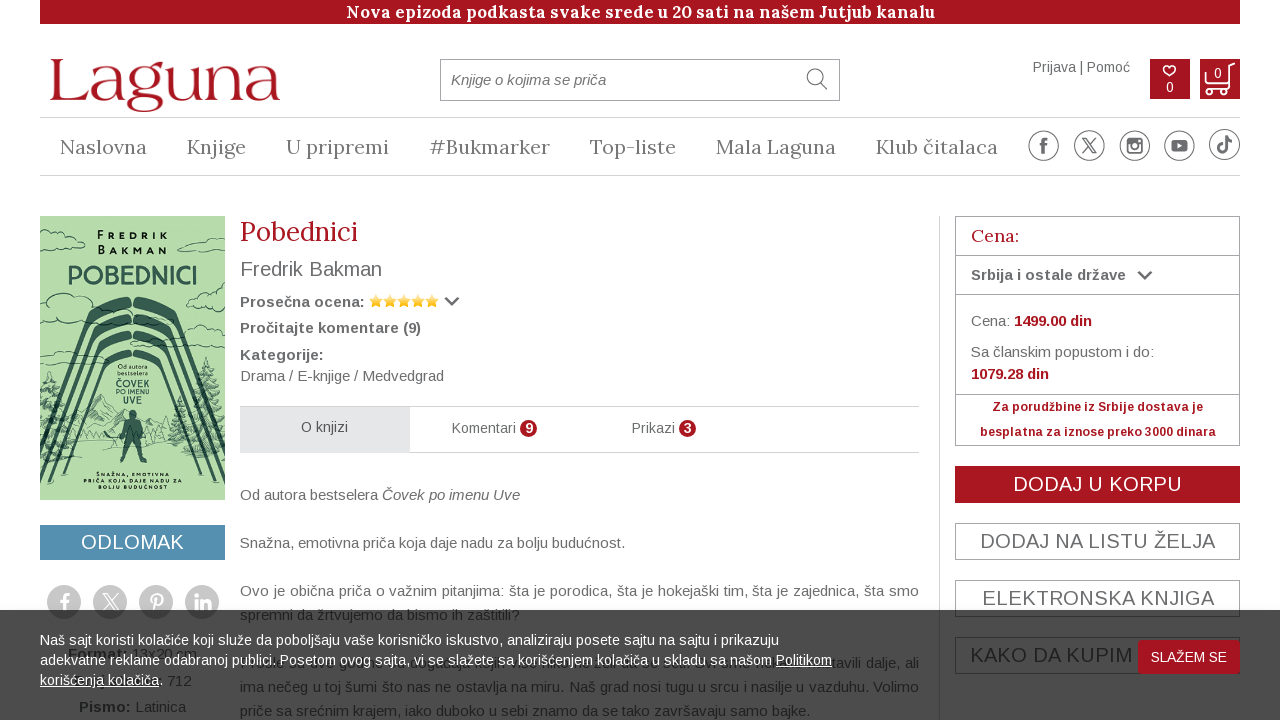

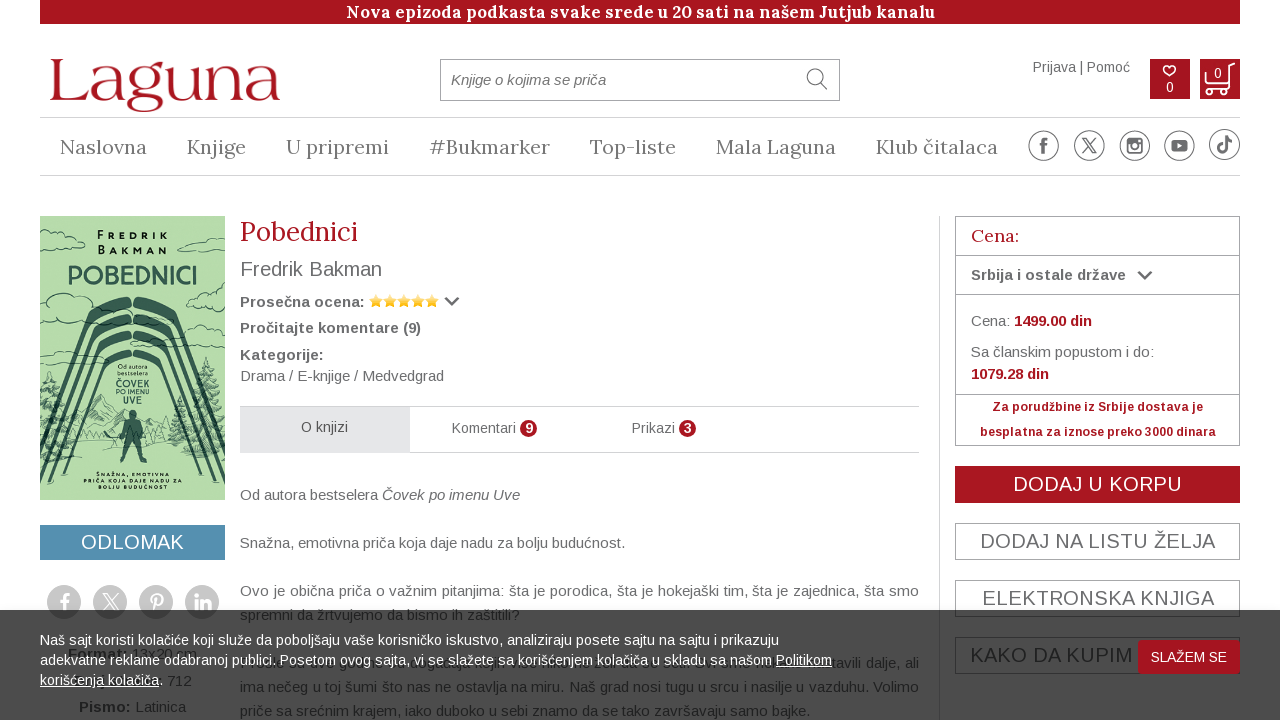